Tests navigation to the Rooms section by clicking the Rooms link and verifying the rooms list becomes visible.

Starting URL: https://automationintesting.online/

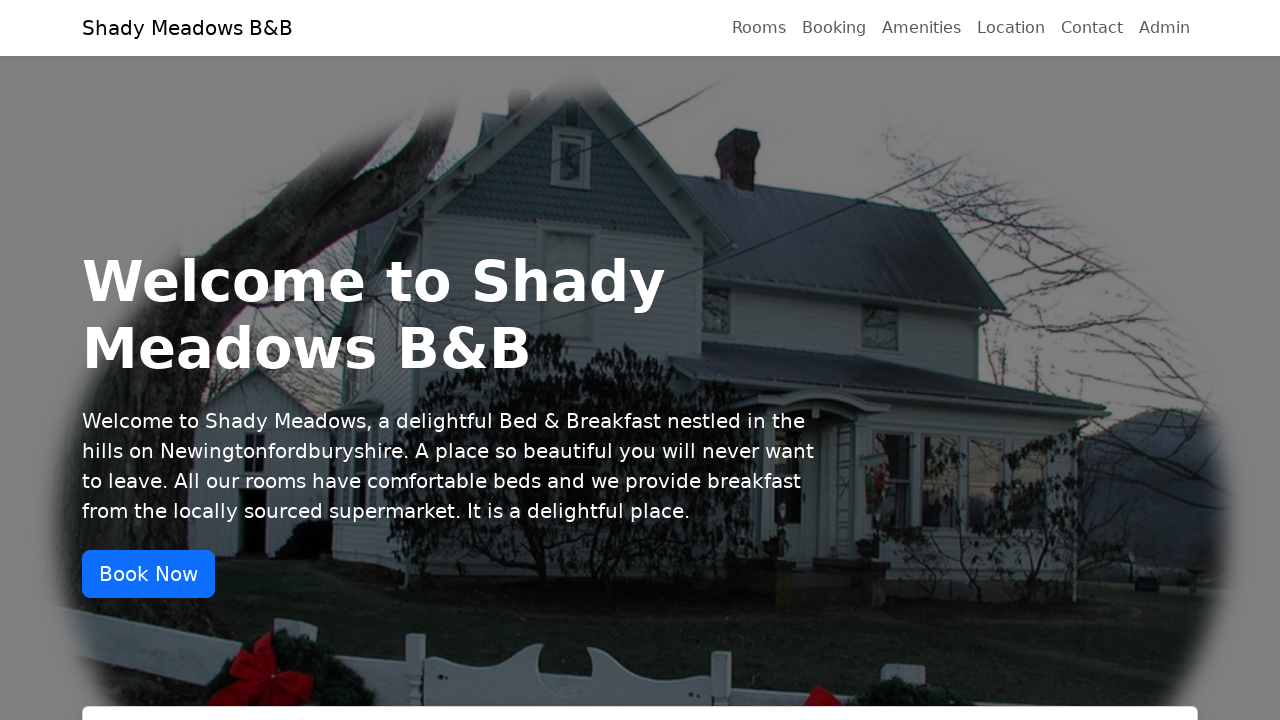

Page loaded - main container element is visible
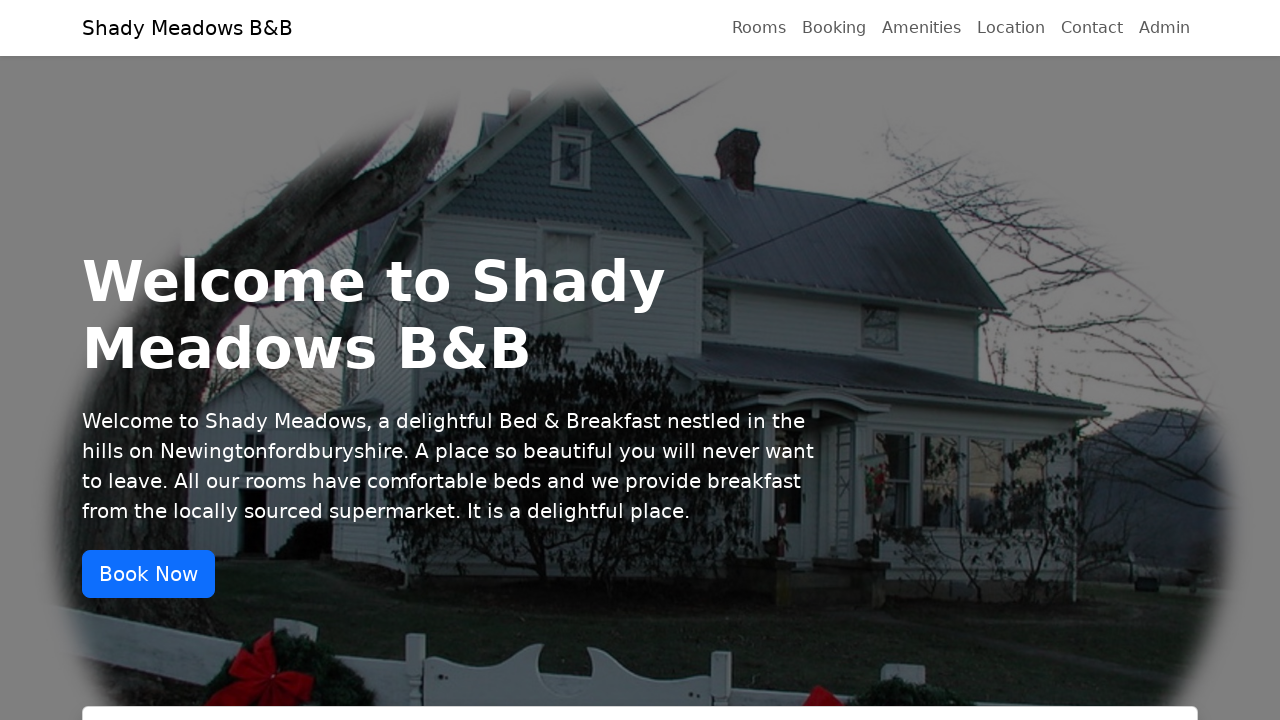

Clicked on Rooms navigation link at (759, 28) on a:has-text('Rooms')
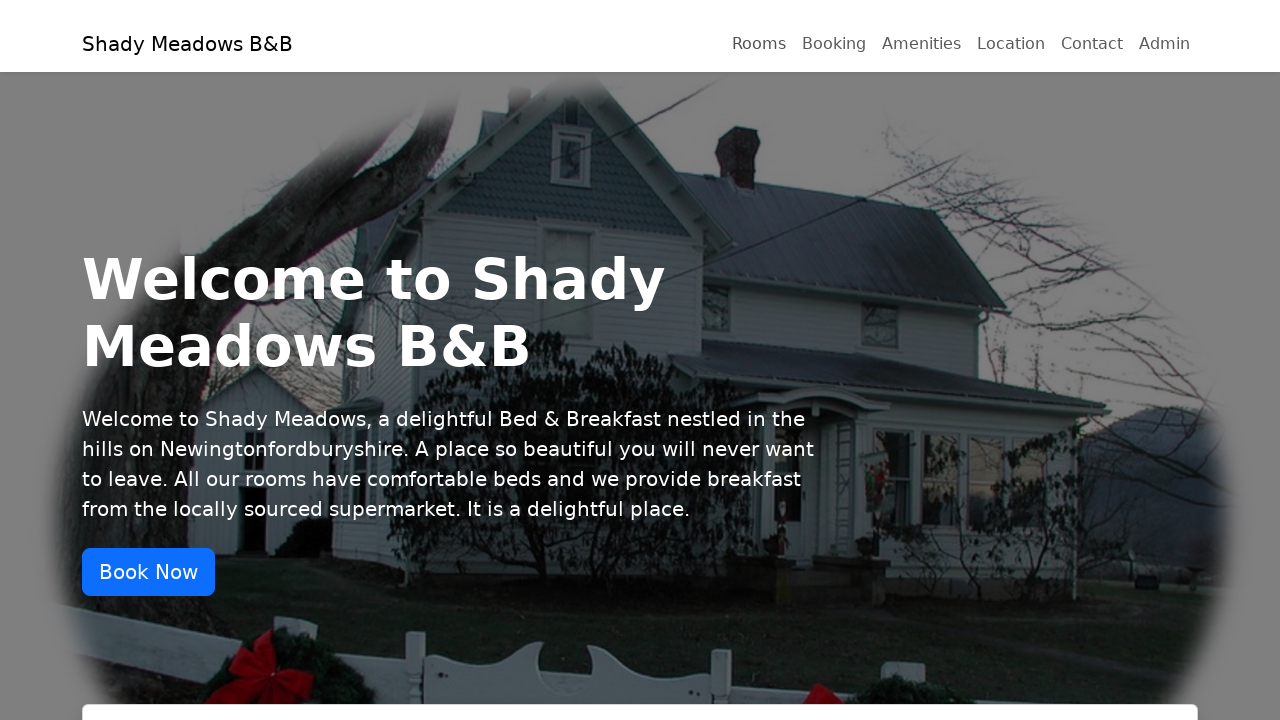

Rooms list became visible after navigation
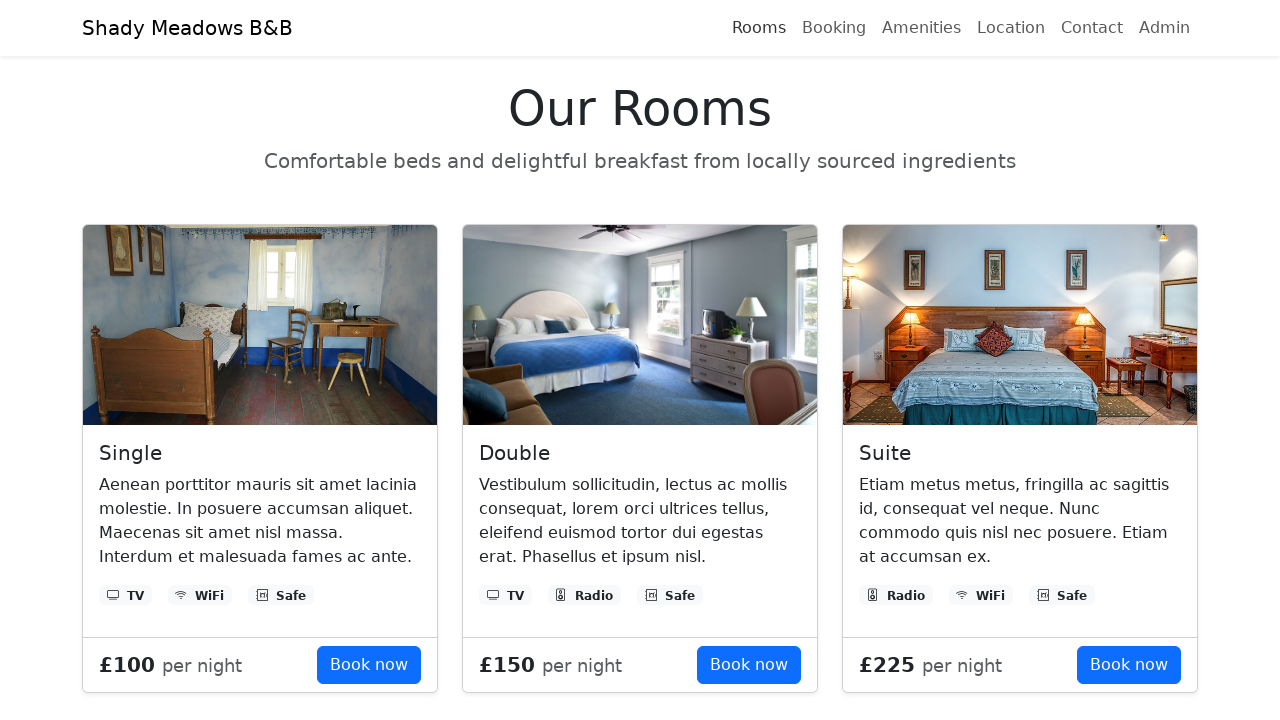

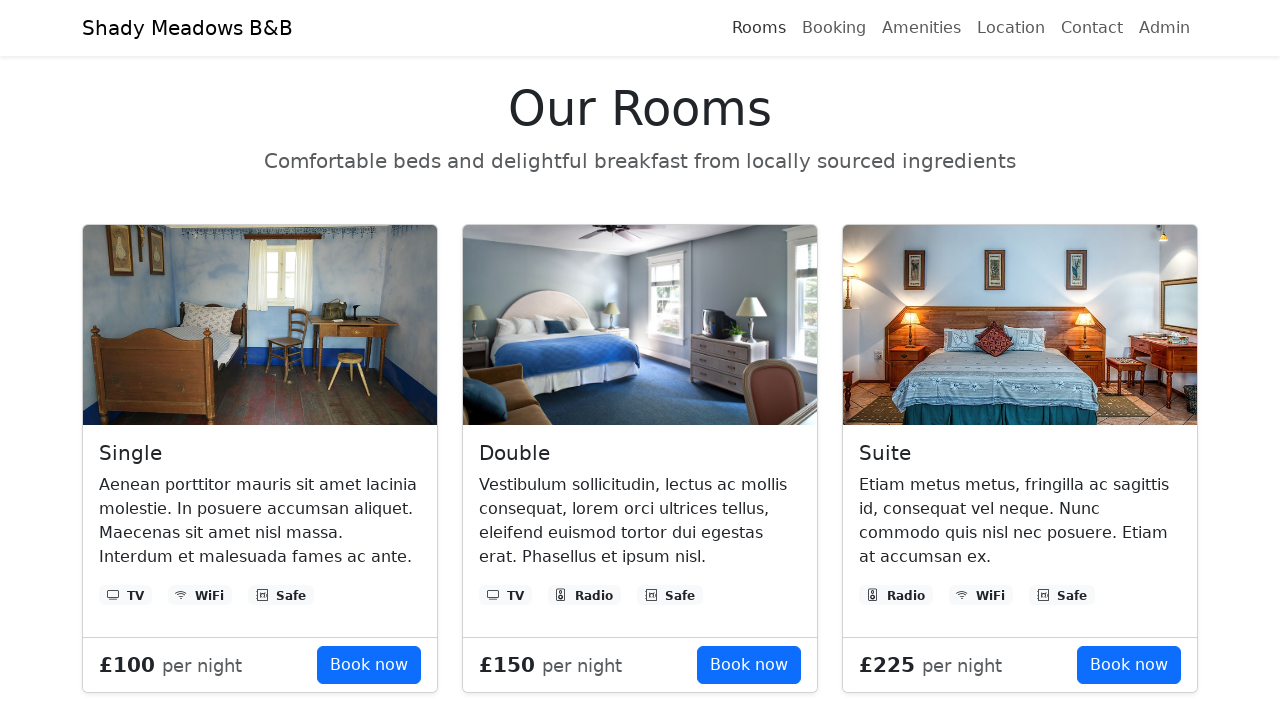